Tests a form submission exercise by reading a hidden attribute value, calculating a mathematical result using logarithm and sine functions, filling in the answer, checking a checkbox, selecting a radio button, and submitting the form.

Starting URL: http://suninjuly.github.io/get_attribute.html

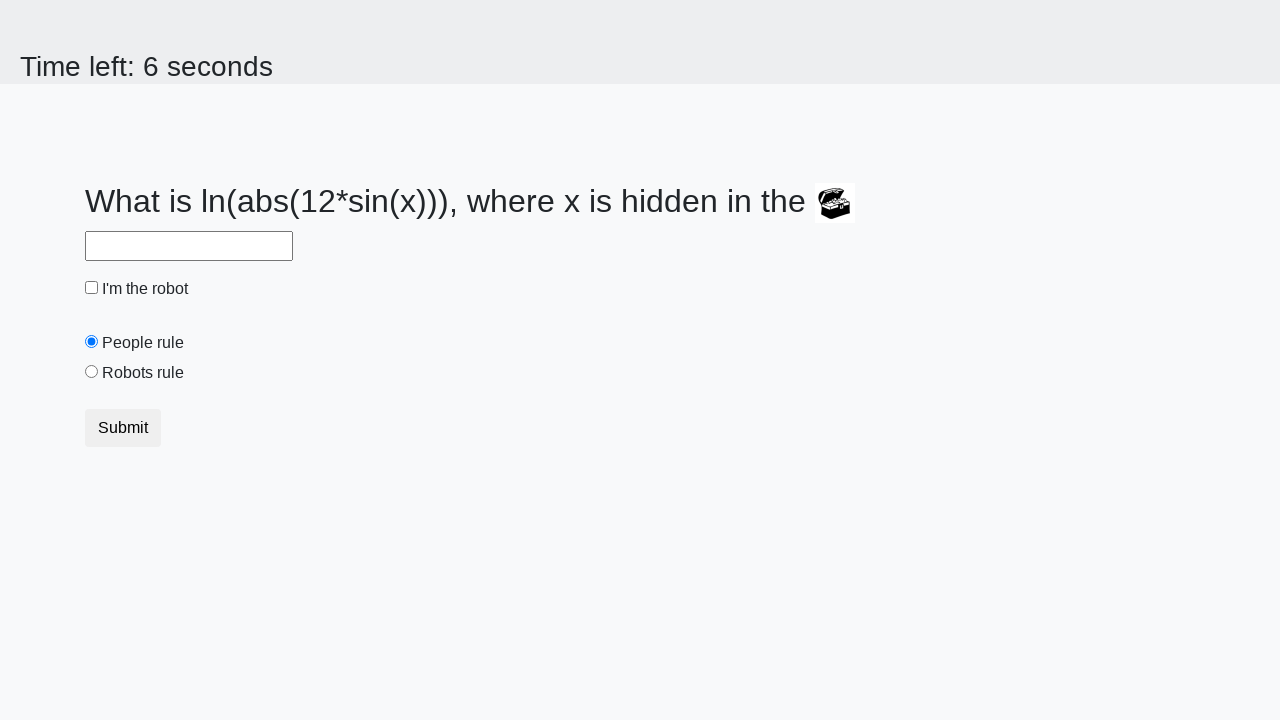

Located the treasure element with hidden valuex attribute
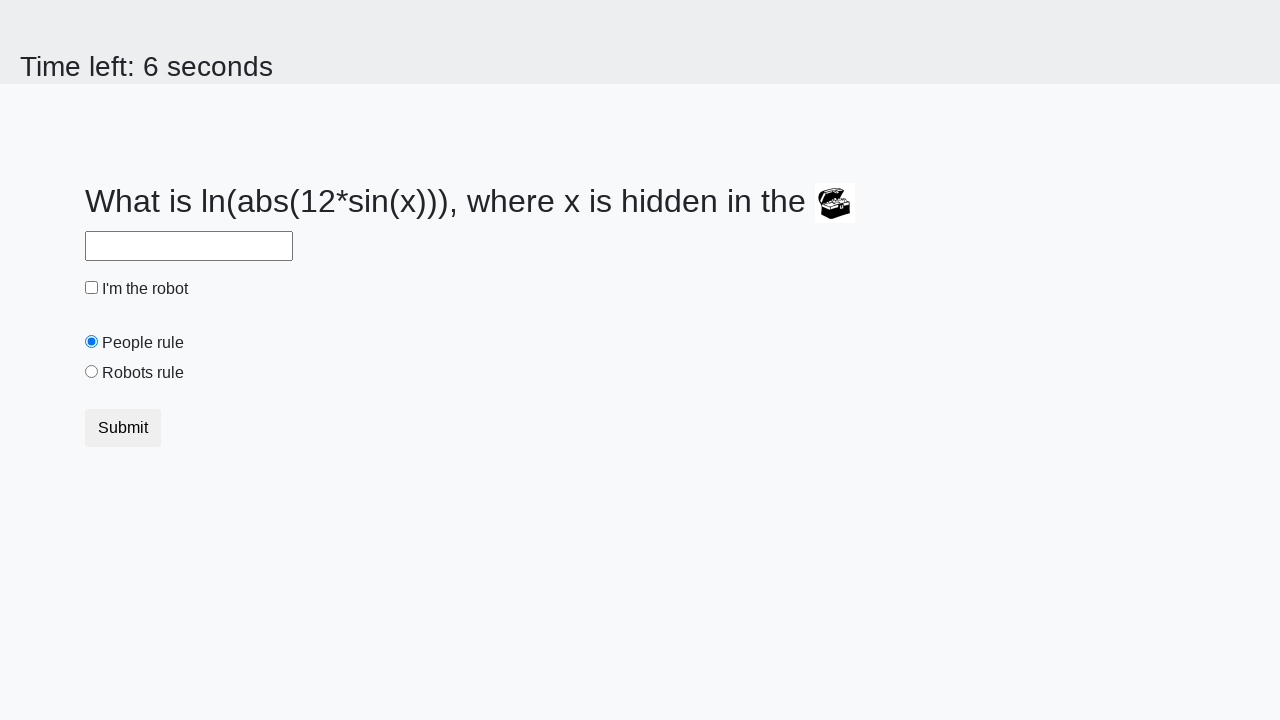

Retrieved hidden attribute valuex with value: 431
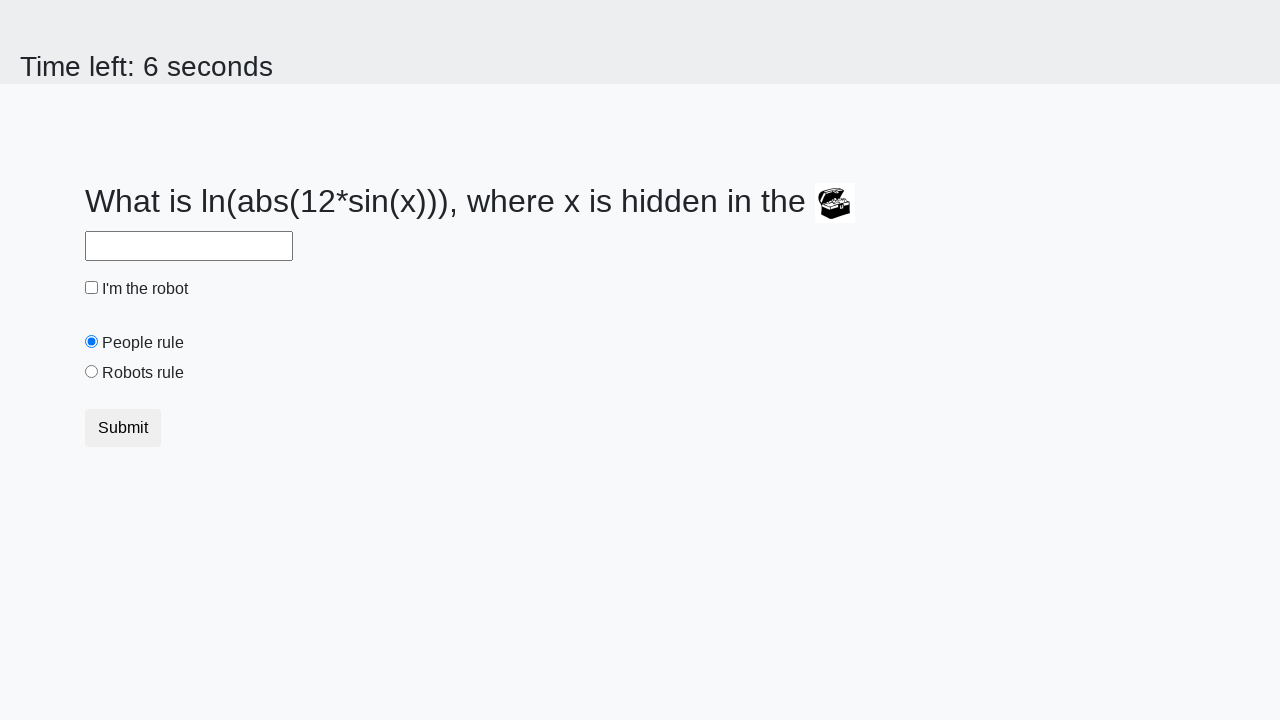

Calculated mathematical answer using log(abs(12*sin(x))): 1.915979495073791
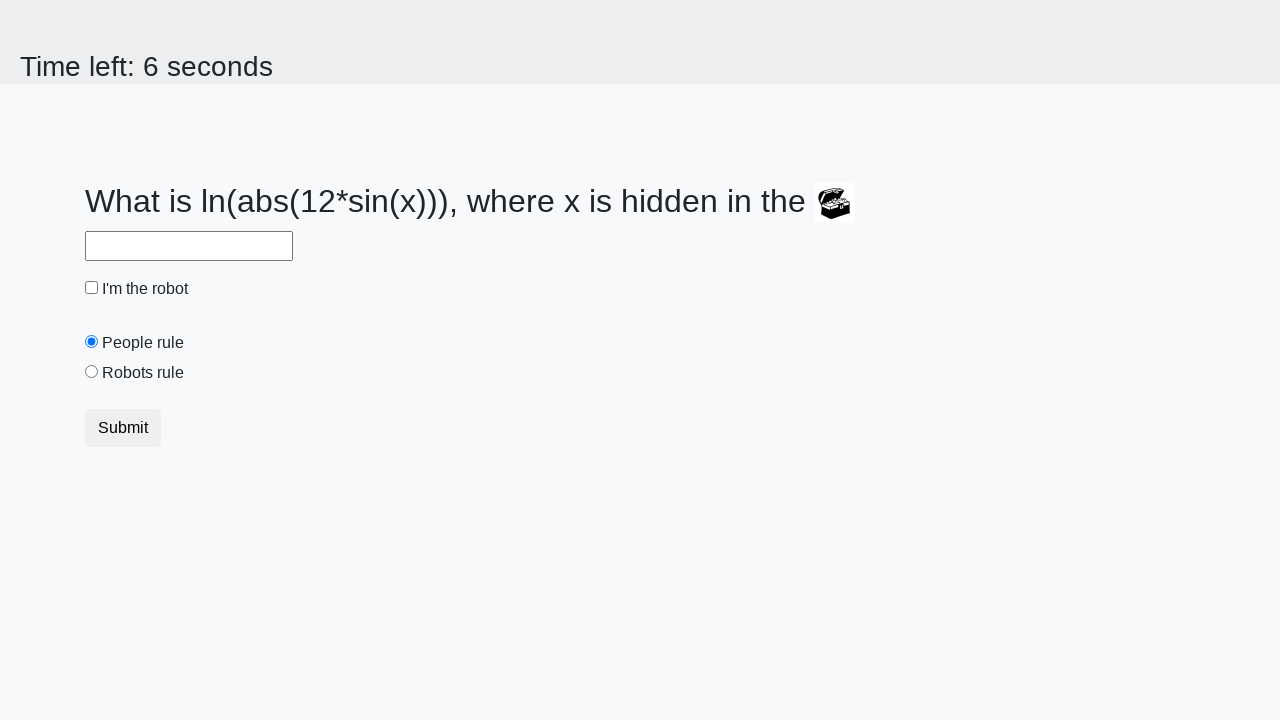

Filled answer field with calculated value: 1.915979495073791 on #answer
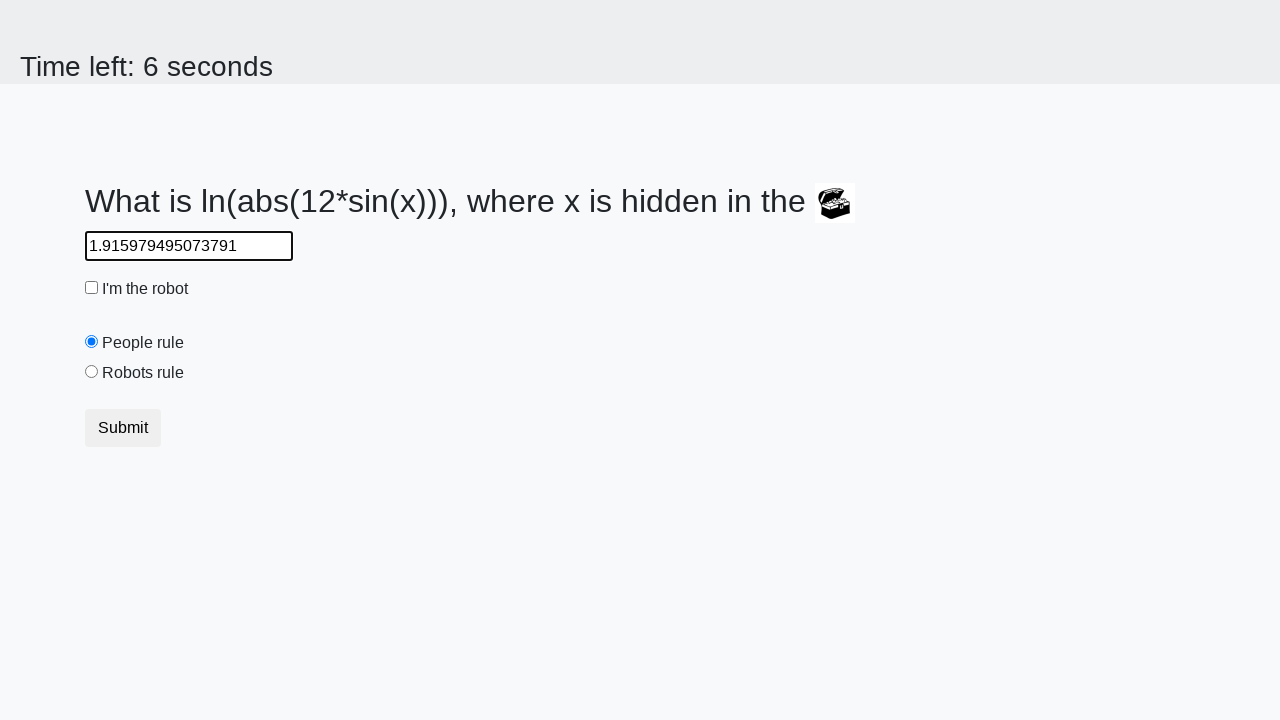

Checked the robot checkbox at (92, 288) on #robotCheckbox
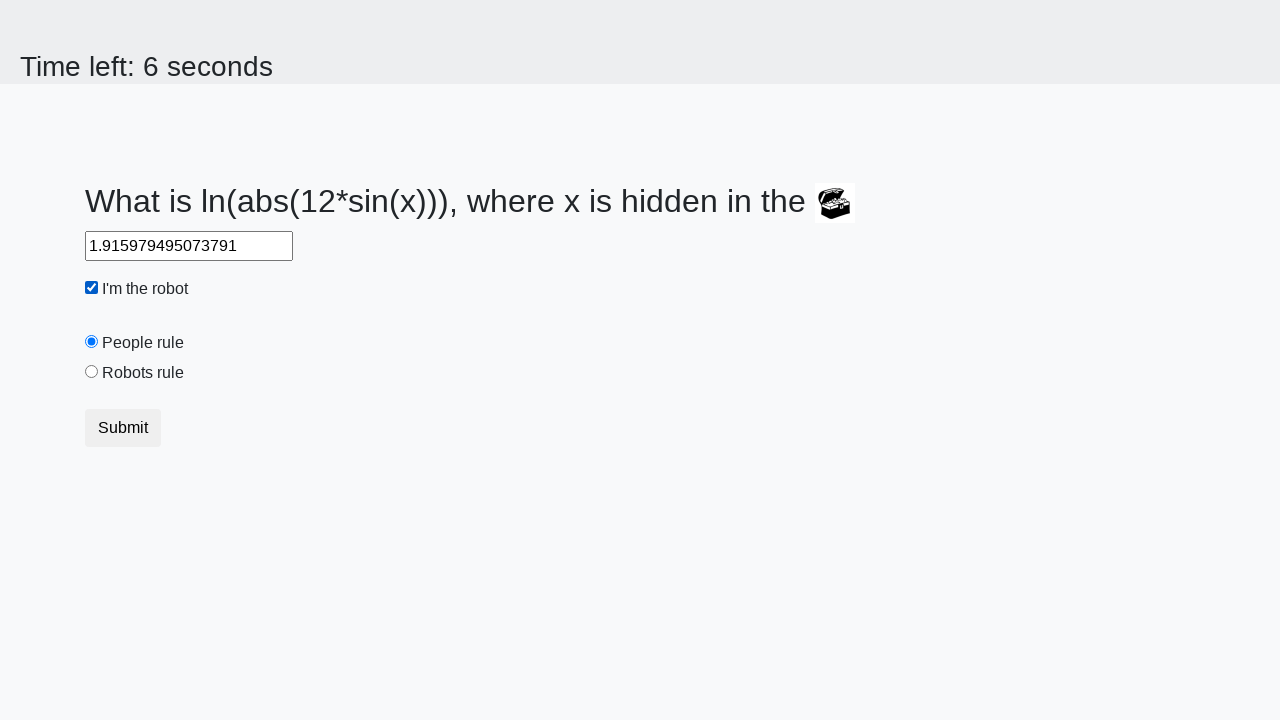

Selected the robots rule radio button at (92, 372) on #robotsRule
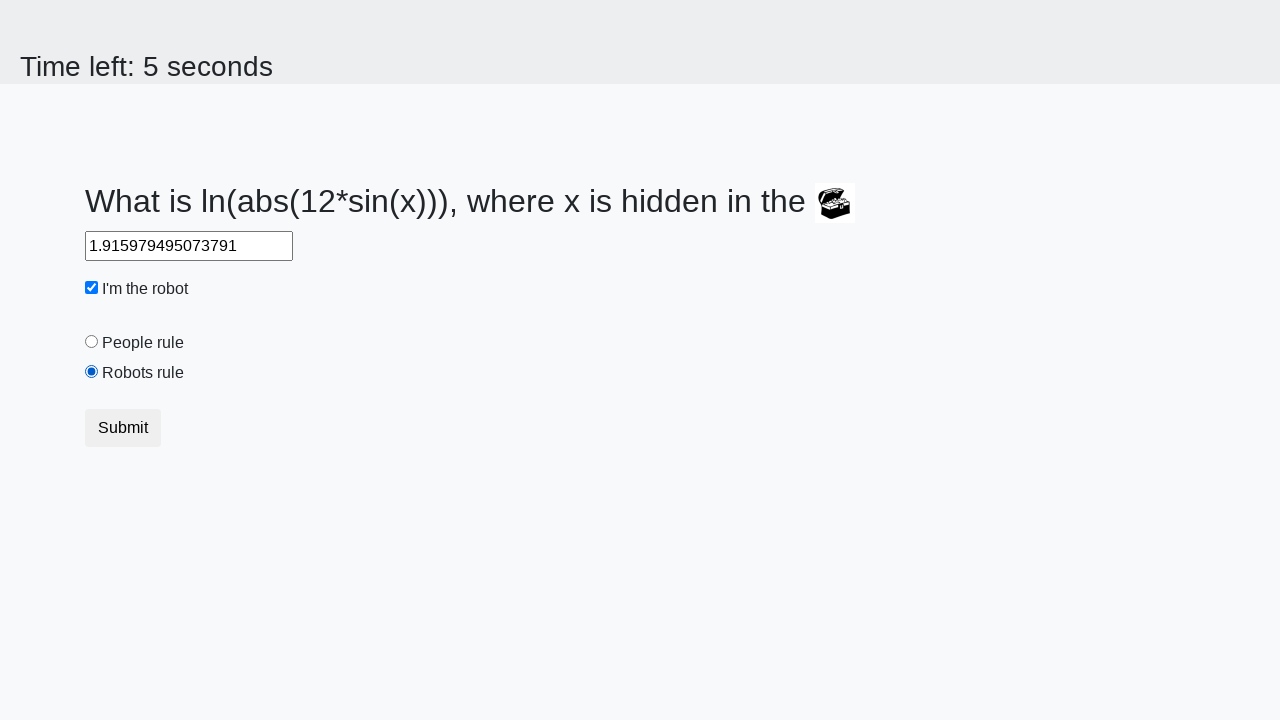

Clicked submit button to submit the form at (123, 428) on button[type='submit']
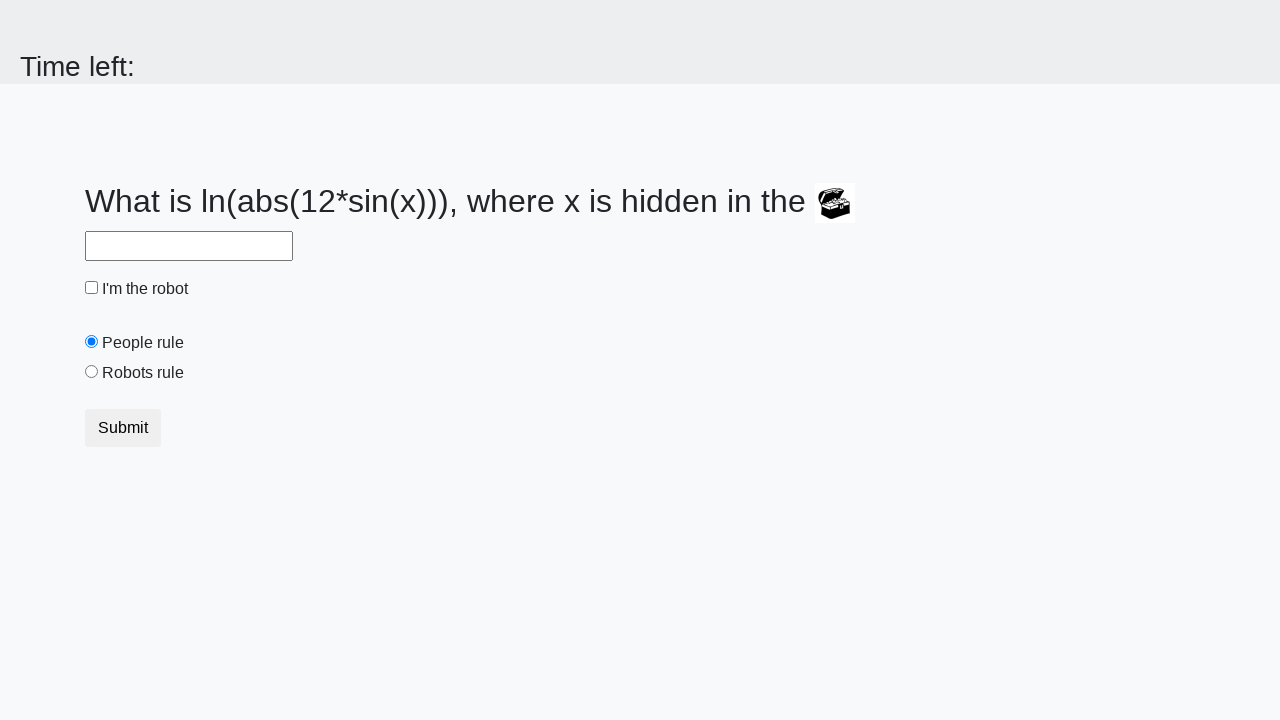

Waited 2 seconds for form submission response
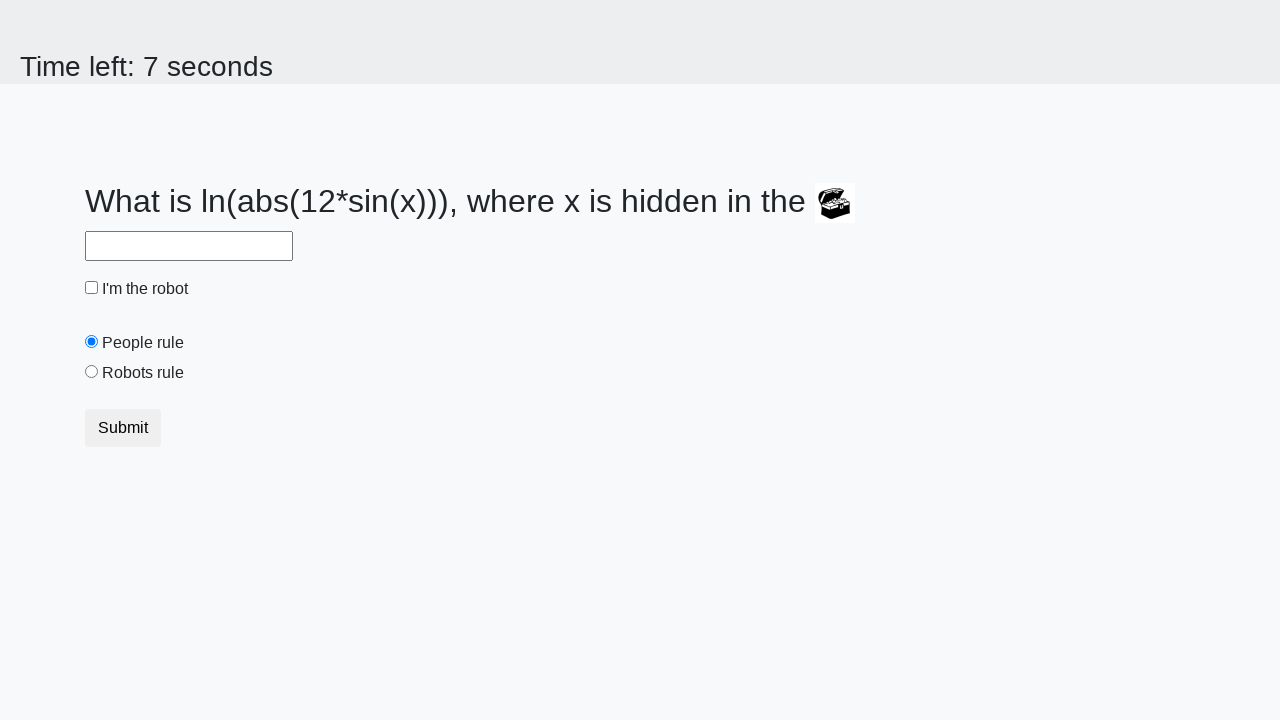

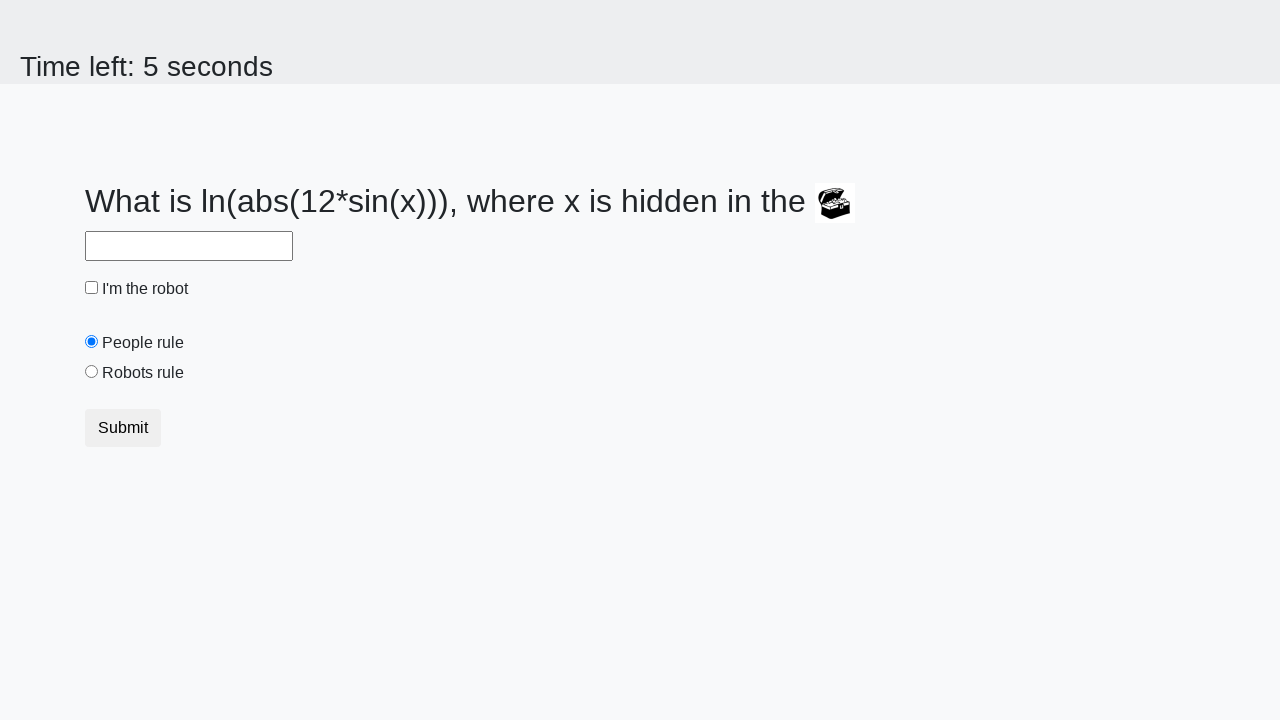